Tests language change functionality by clicking on the English button and switching to Simplified Chinese, then verifying the page content updates accordingly.

Starting URL: https://gatsby-simple-blog.thundermiracle.com/

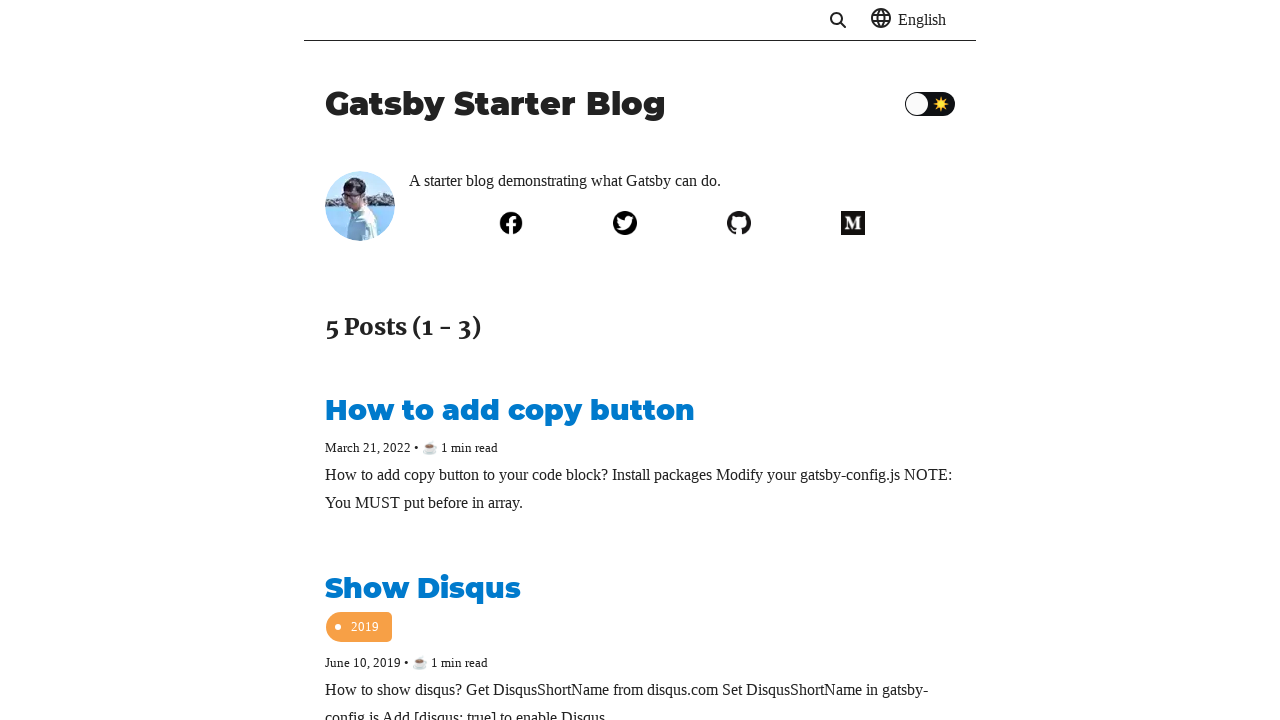

Clicked English language button to open language selector at (908, 20) on internal:role=button[name="English"i]
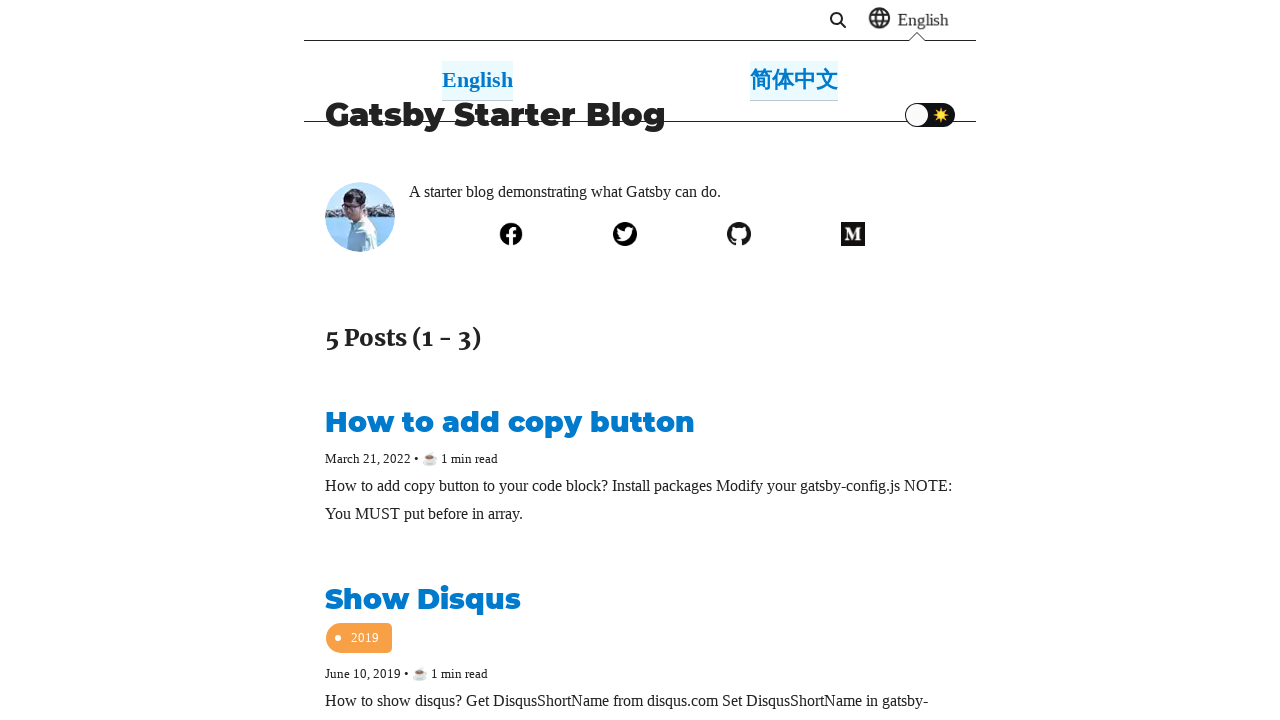

Selected Simplified Chinese from language options at (794, 81) on internal:role=link[name="简体中文"i]
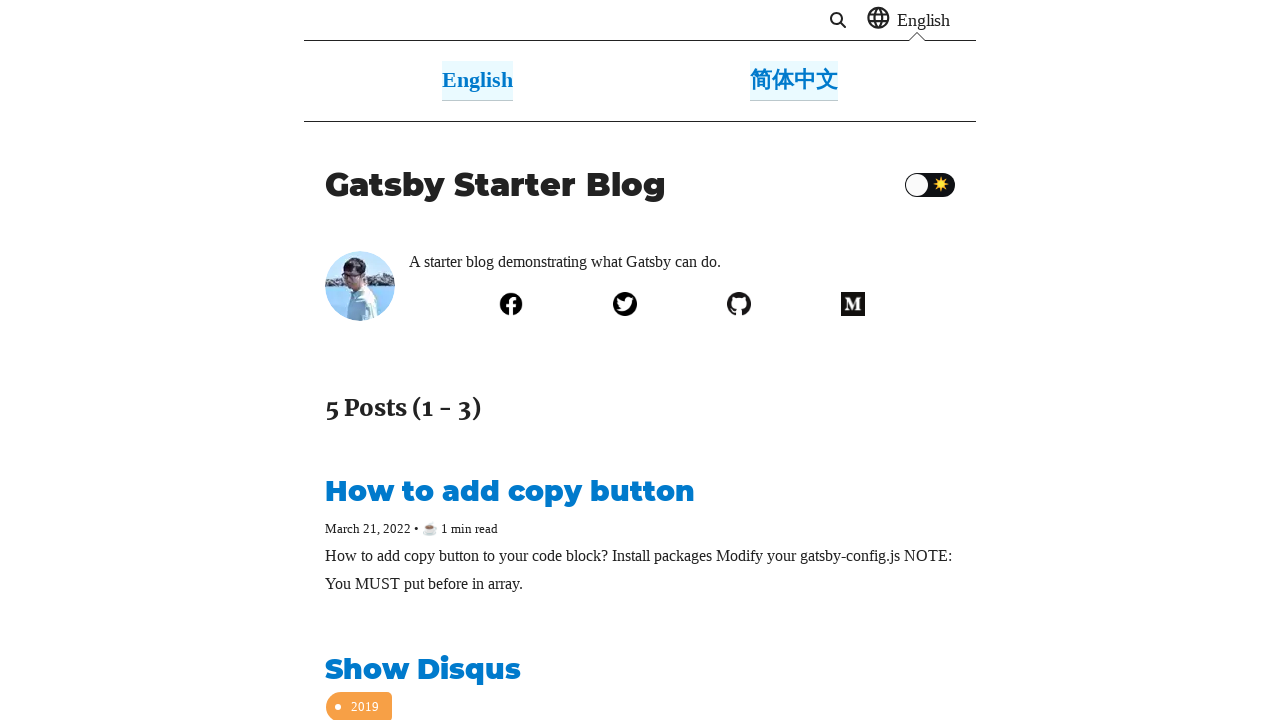

Page content updated to Chinese - verified Chinese heading is displayed
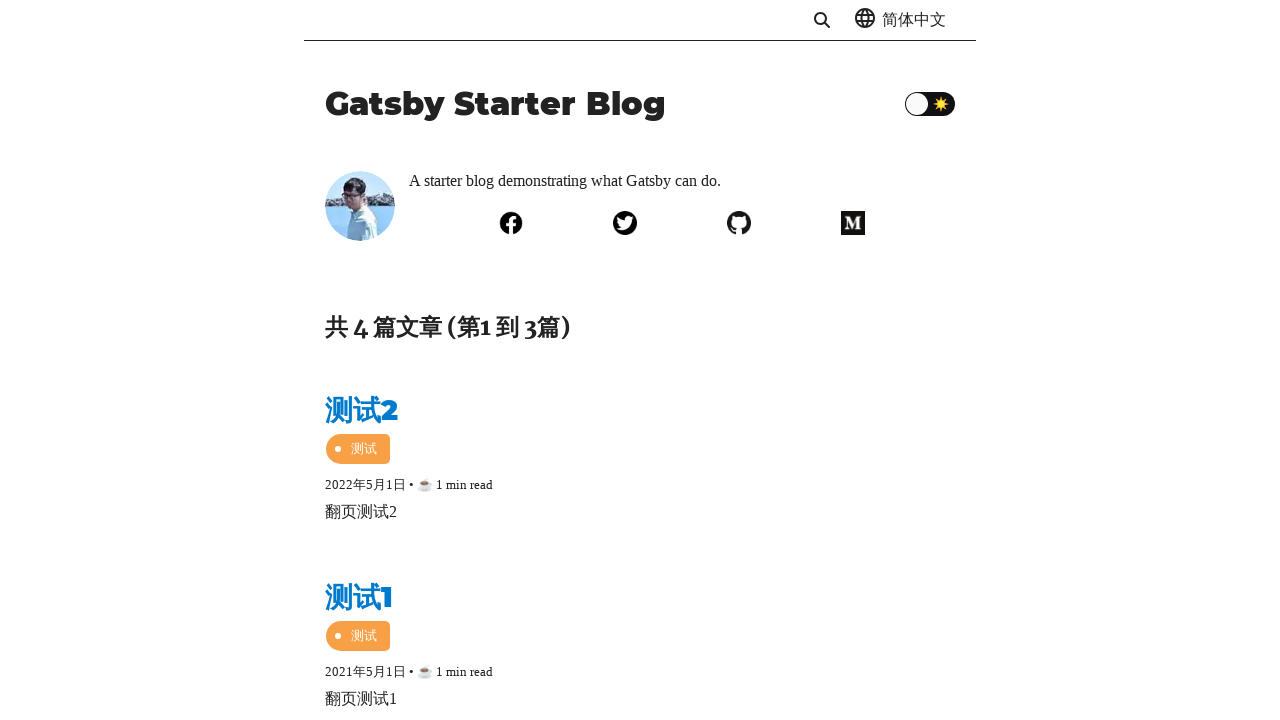

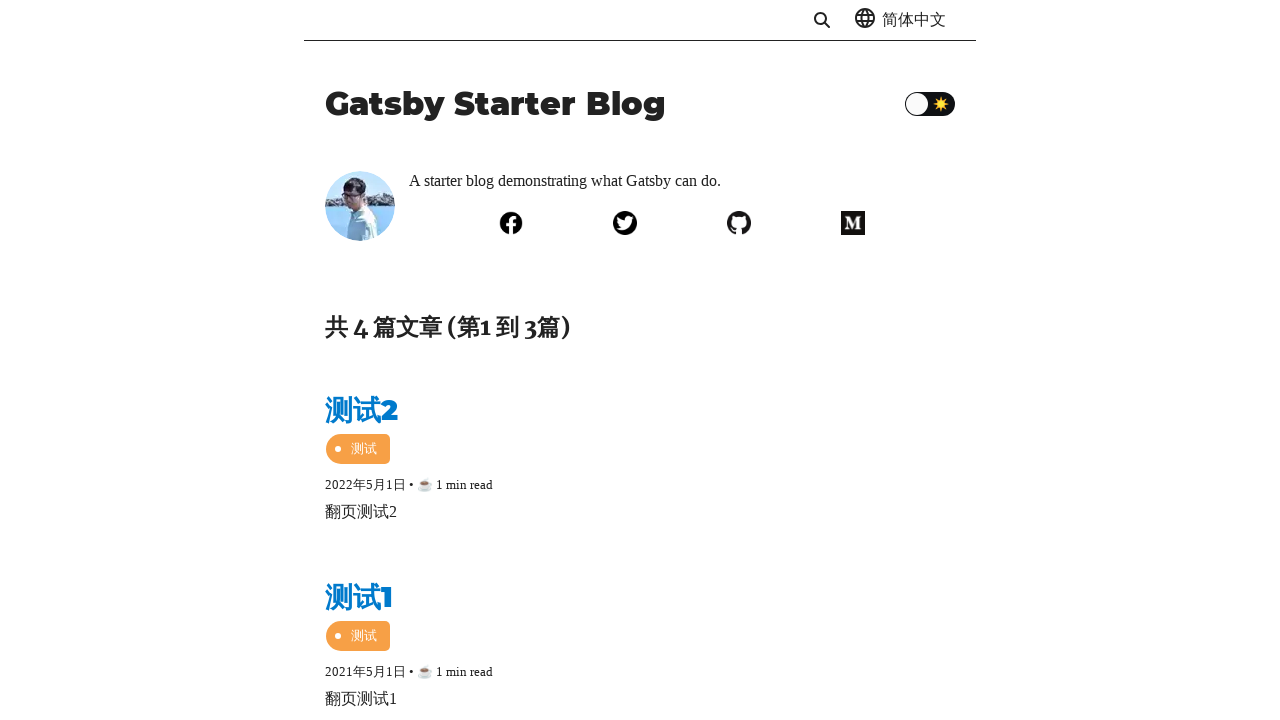